Navigates to the DemoQA landing page and clicks on the Book Store Application category card, then validates navigation to the books page

Starting URL: https://demoqa.com/

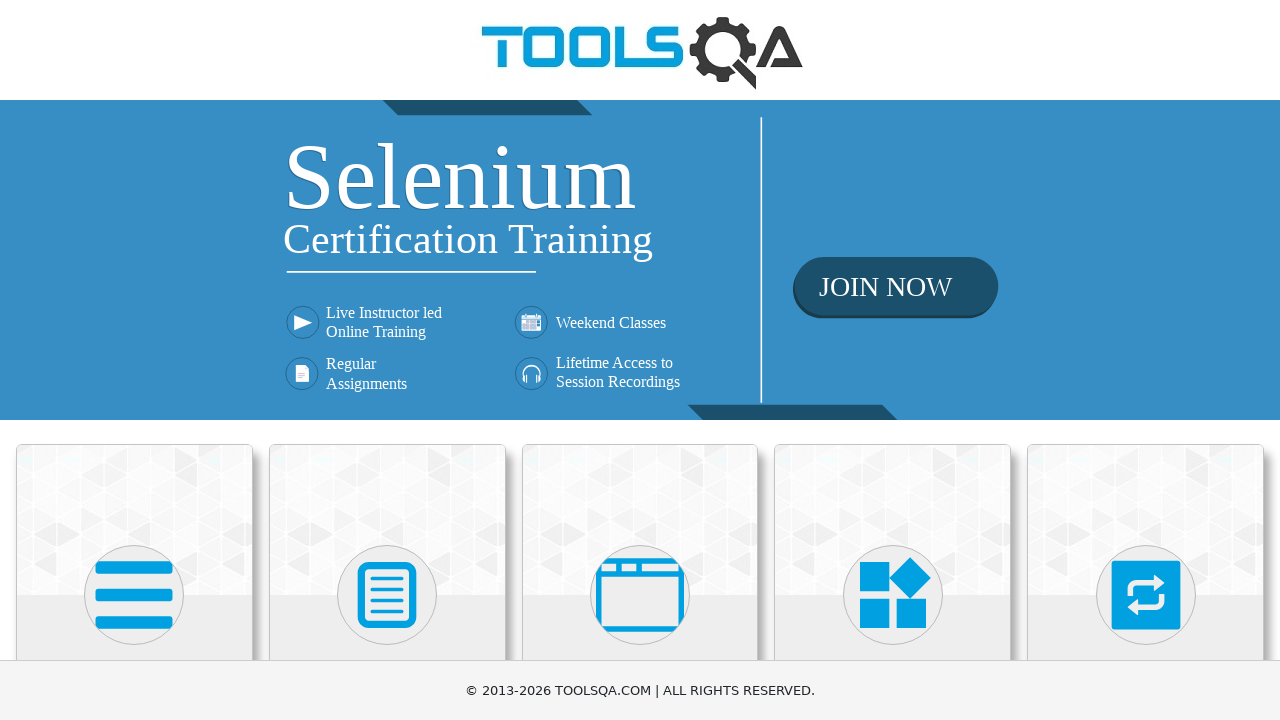

Navigated to DemoQA landing page
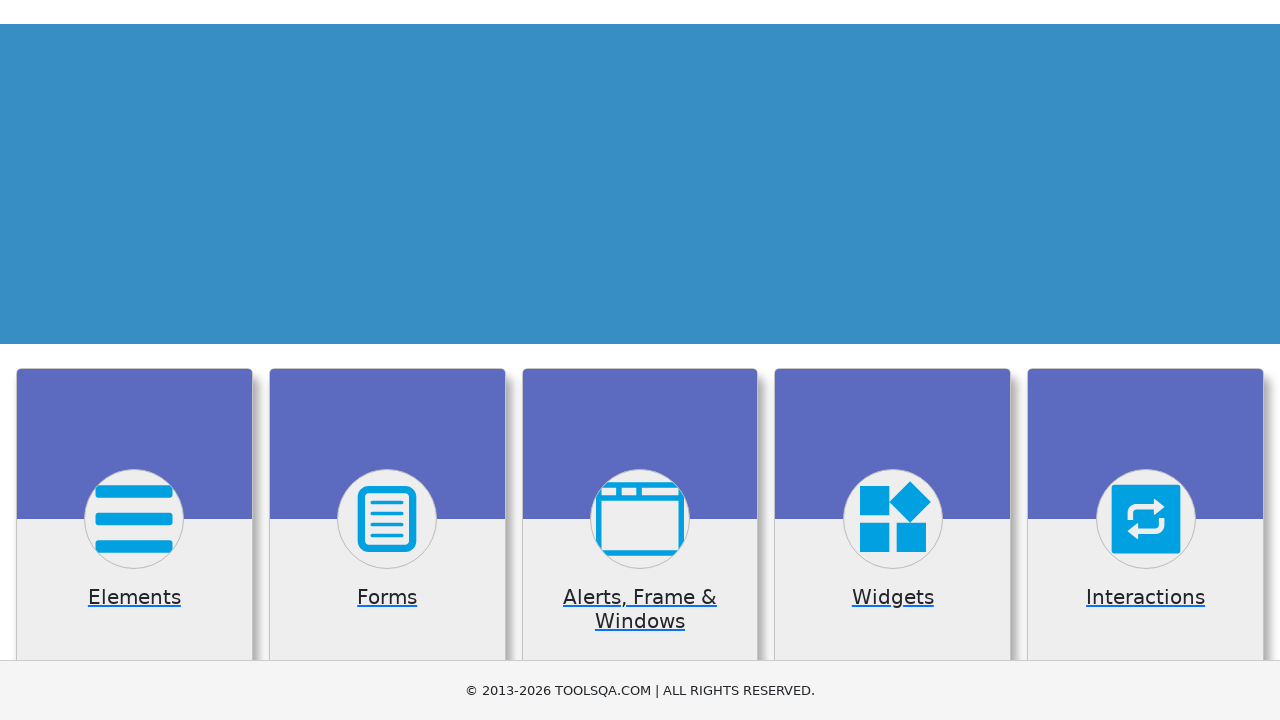

Clicked on Book Store Application category card at (134, 461) on text=Book Store Application
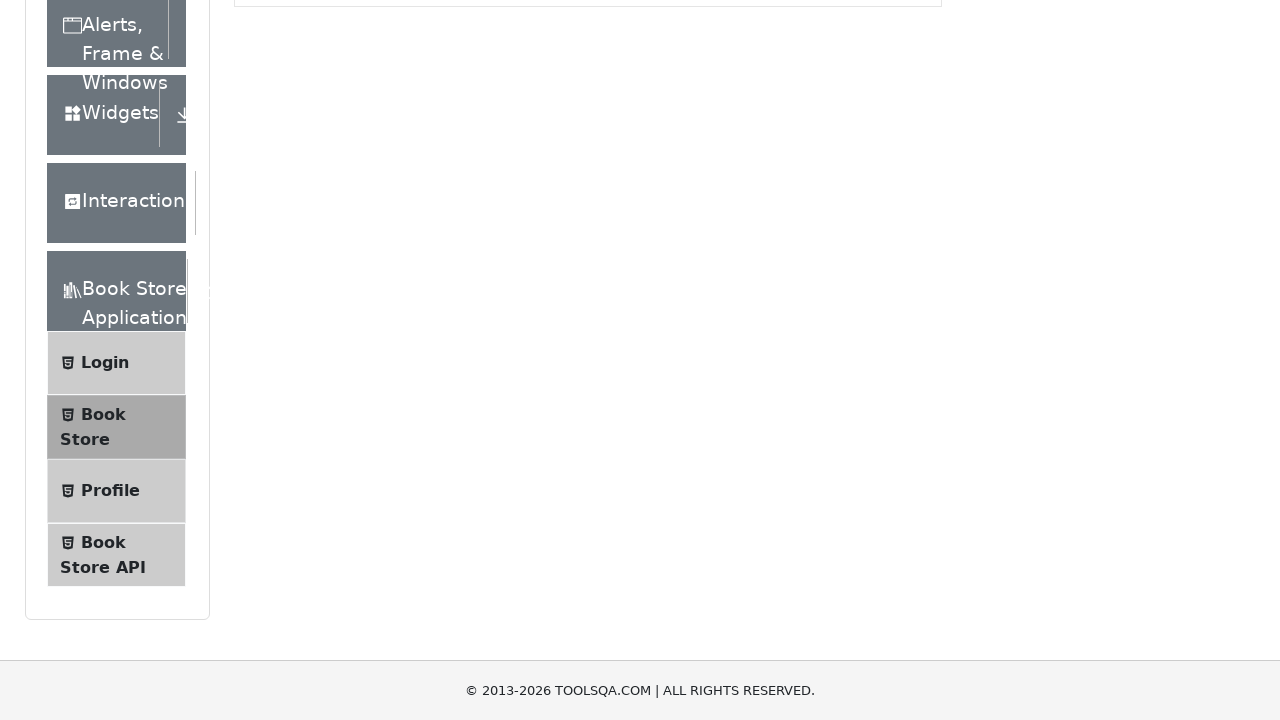

Successfully navigated to the books page
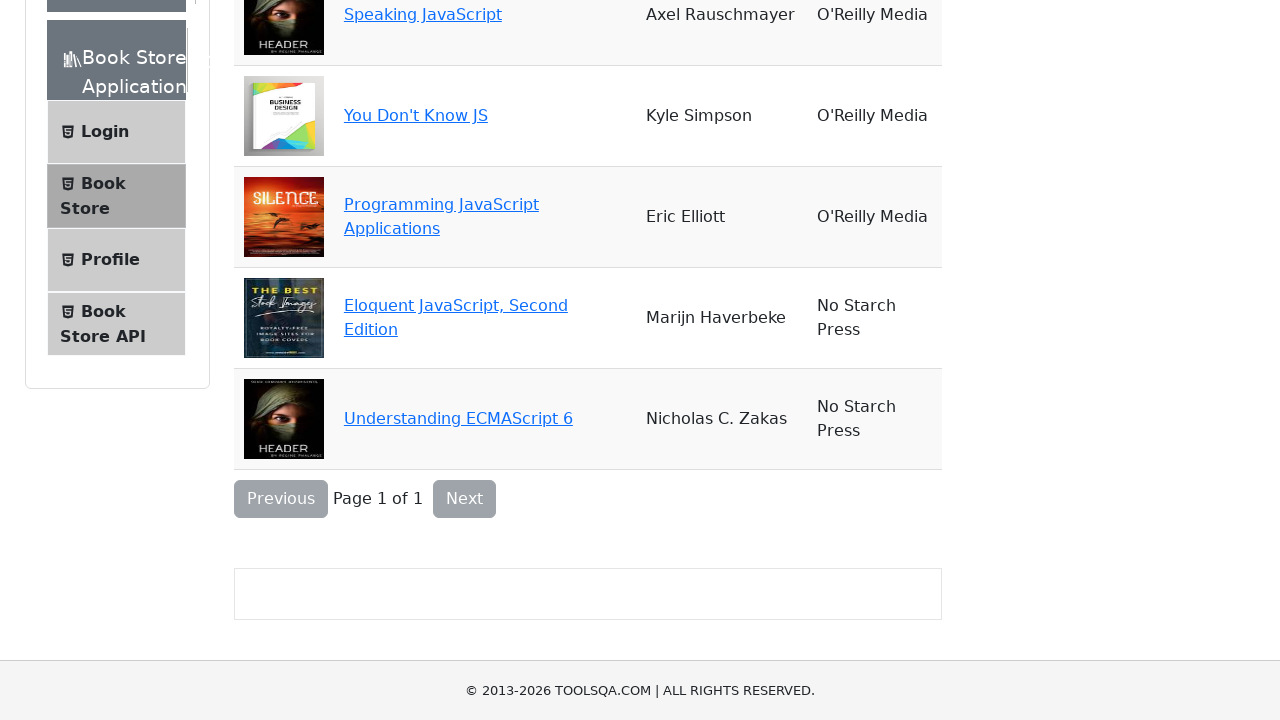

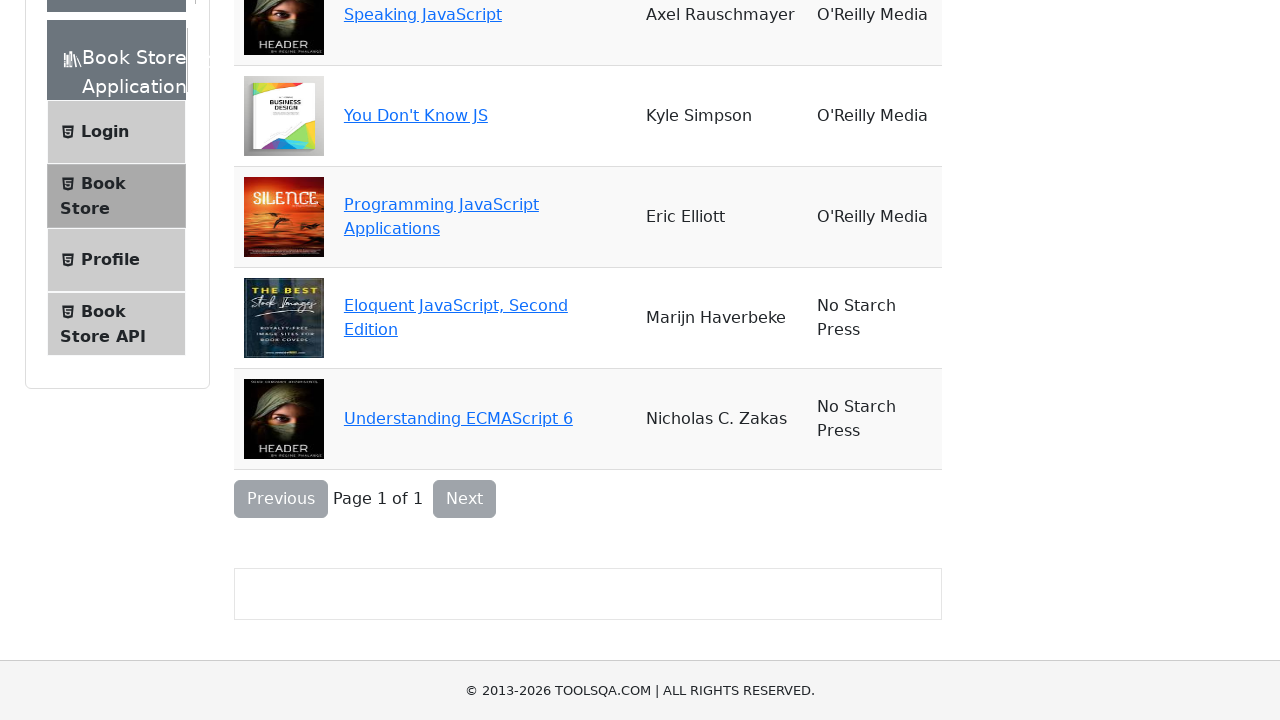